Tests window handling functionality by clicking a button that opens multiple browser windows and verifying the windows are opened

Starting URL: https://www.leafground.com/window.xhtml

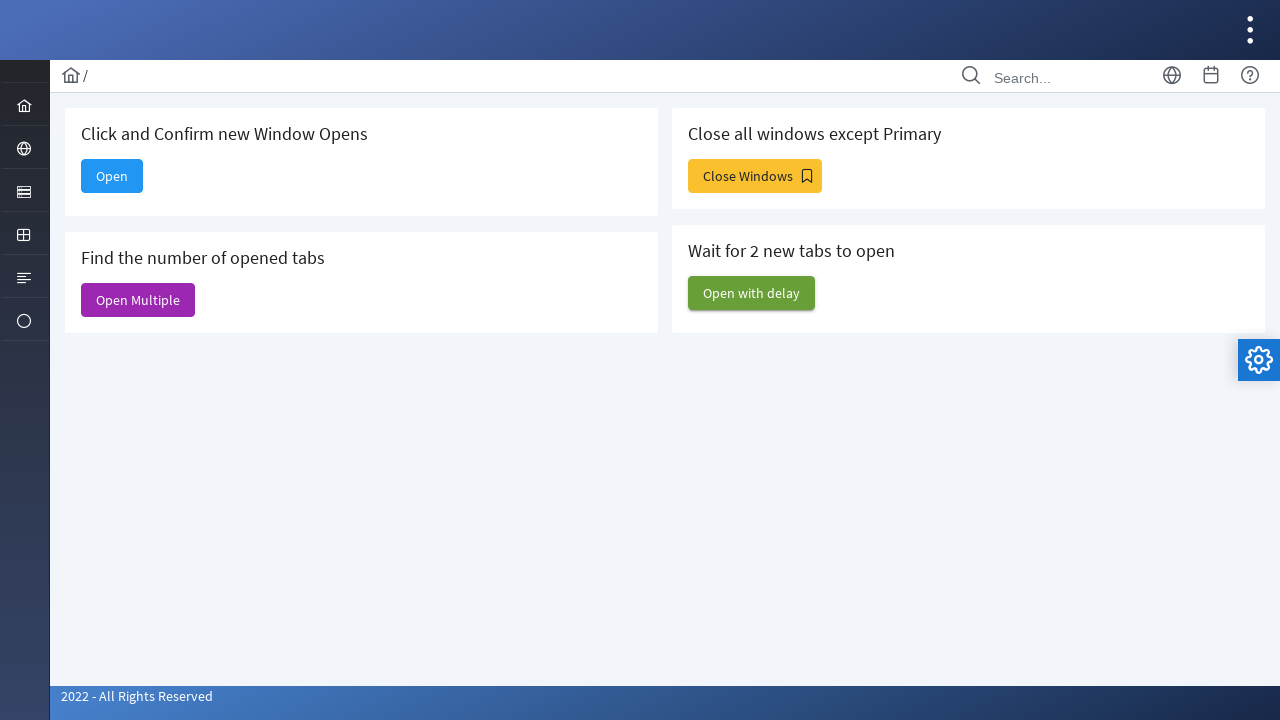

Clicked 'Open Multiple' button to open multiple windows at (138, 300) on xpath=//span[contains(text(),'Open Multiple')]
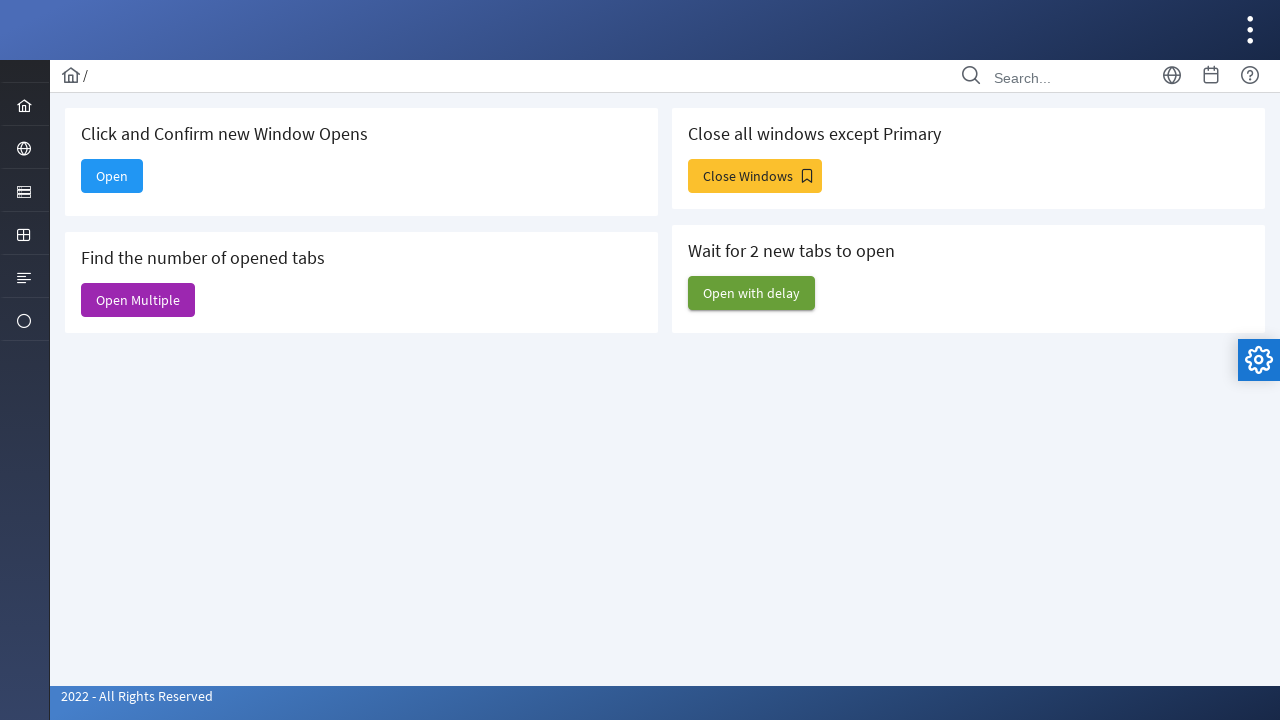

Waited 1000ms for windows to open
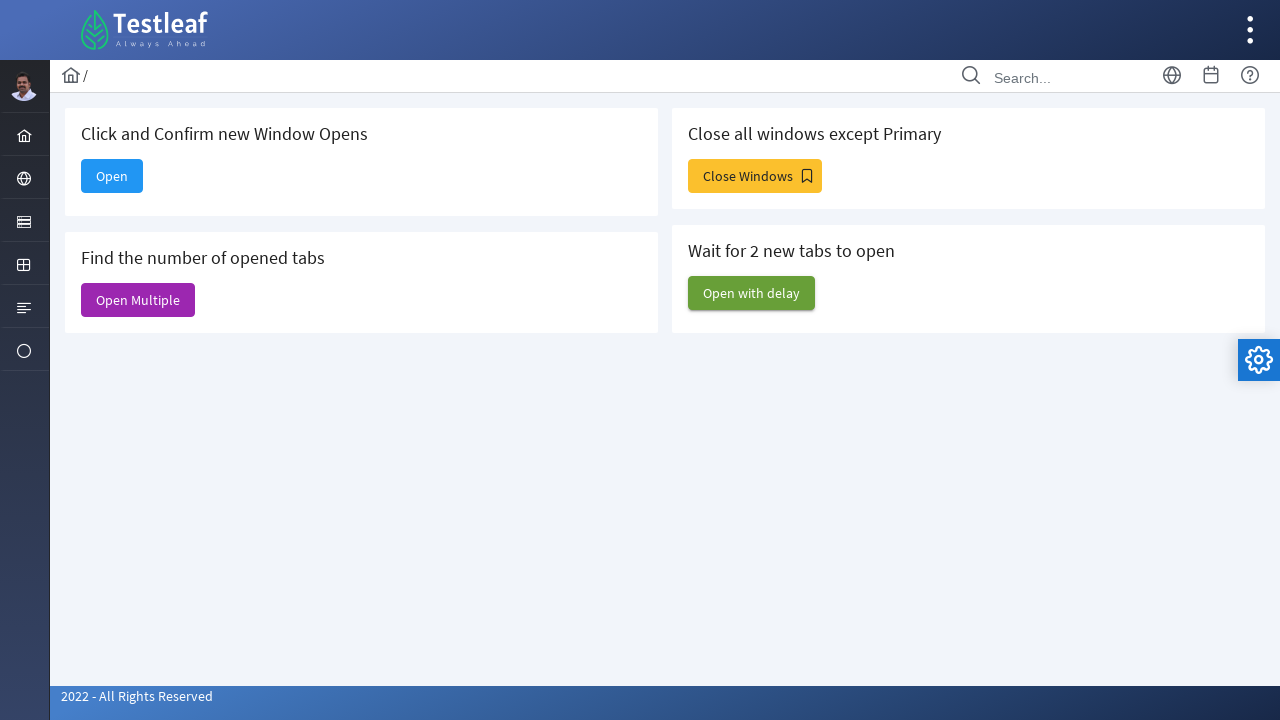

Retrieved page contexts - 6 tabs/windows opened
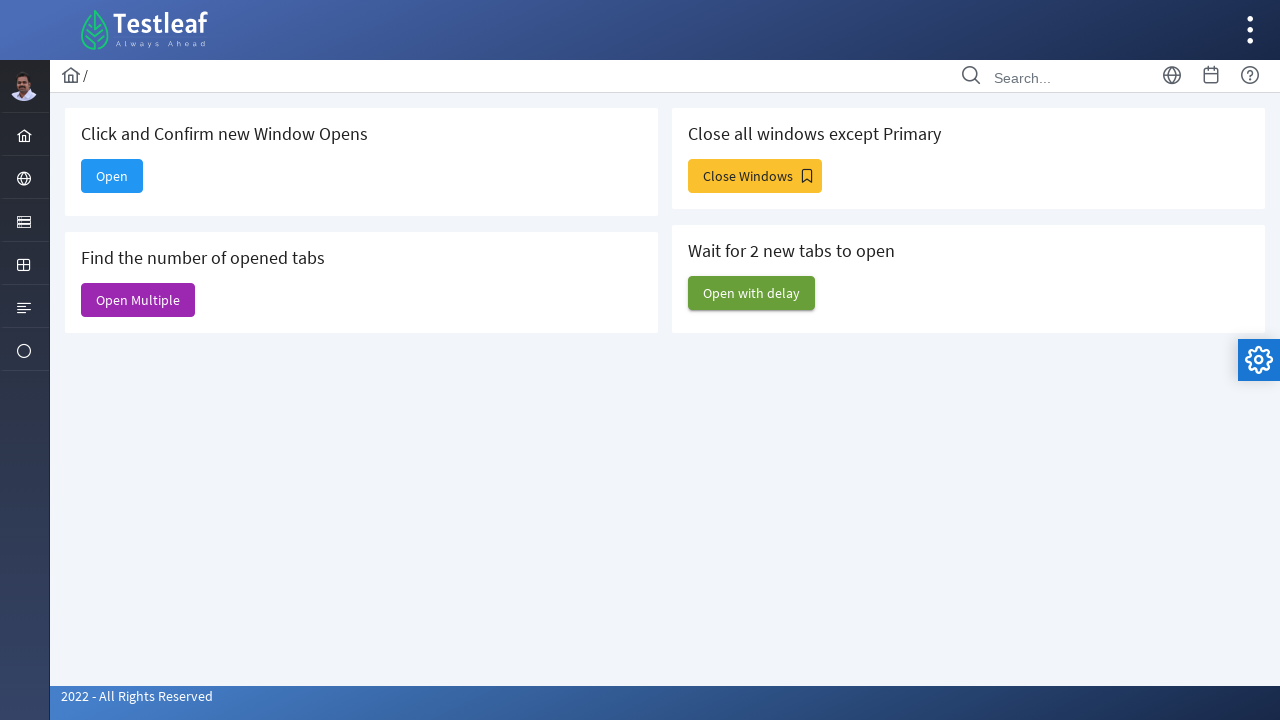

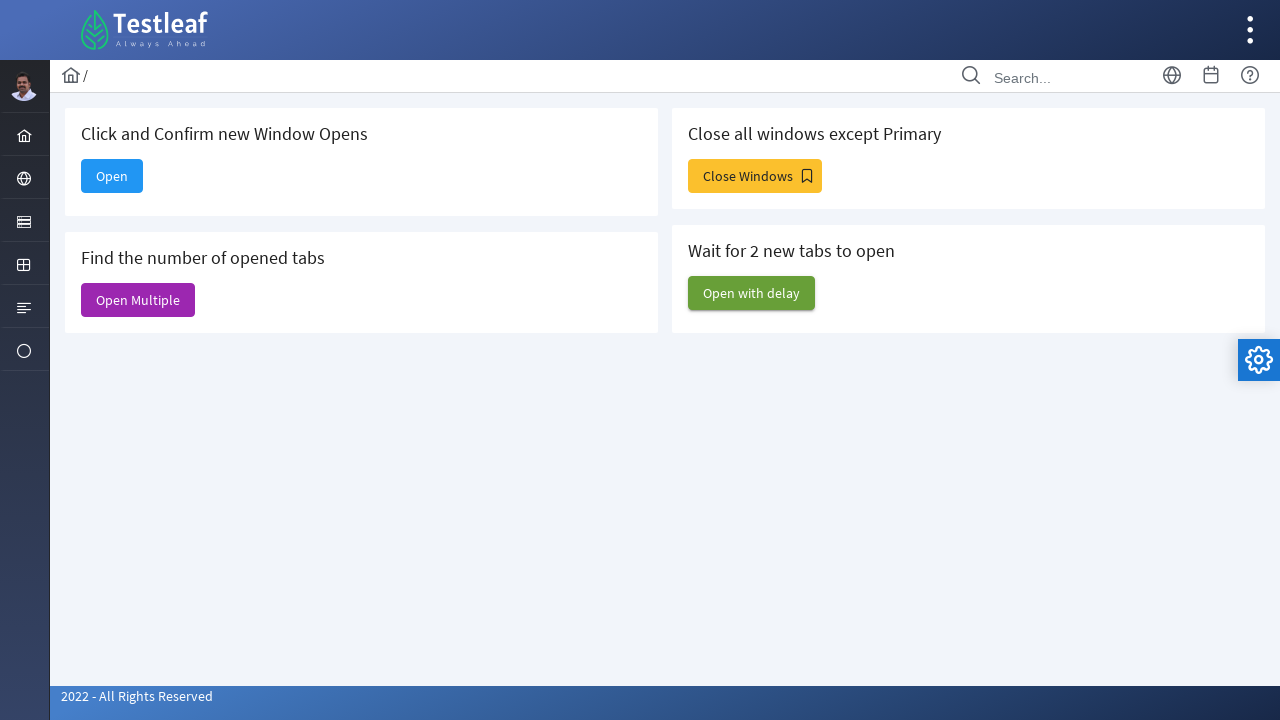